Navigates to the Rahul Shetty Academy Automation Practice page, maximizes the browser window, and verifies the page loads successfully by checking the page title and URL.

Starting URL: https://rahulshettyacademy.com/AutomationPractice/

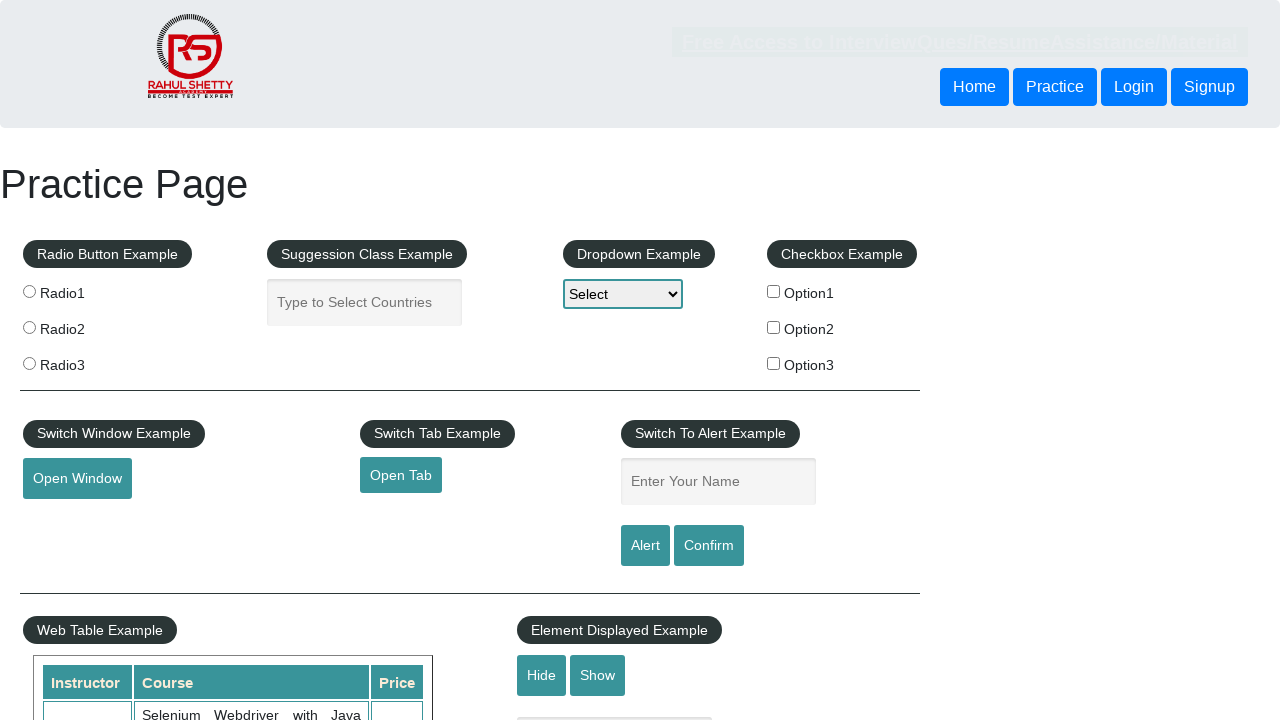

Set browser viewport to 1920x1080
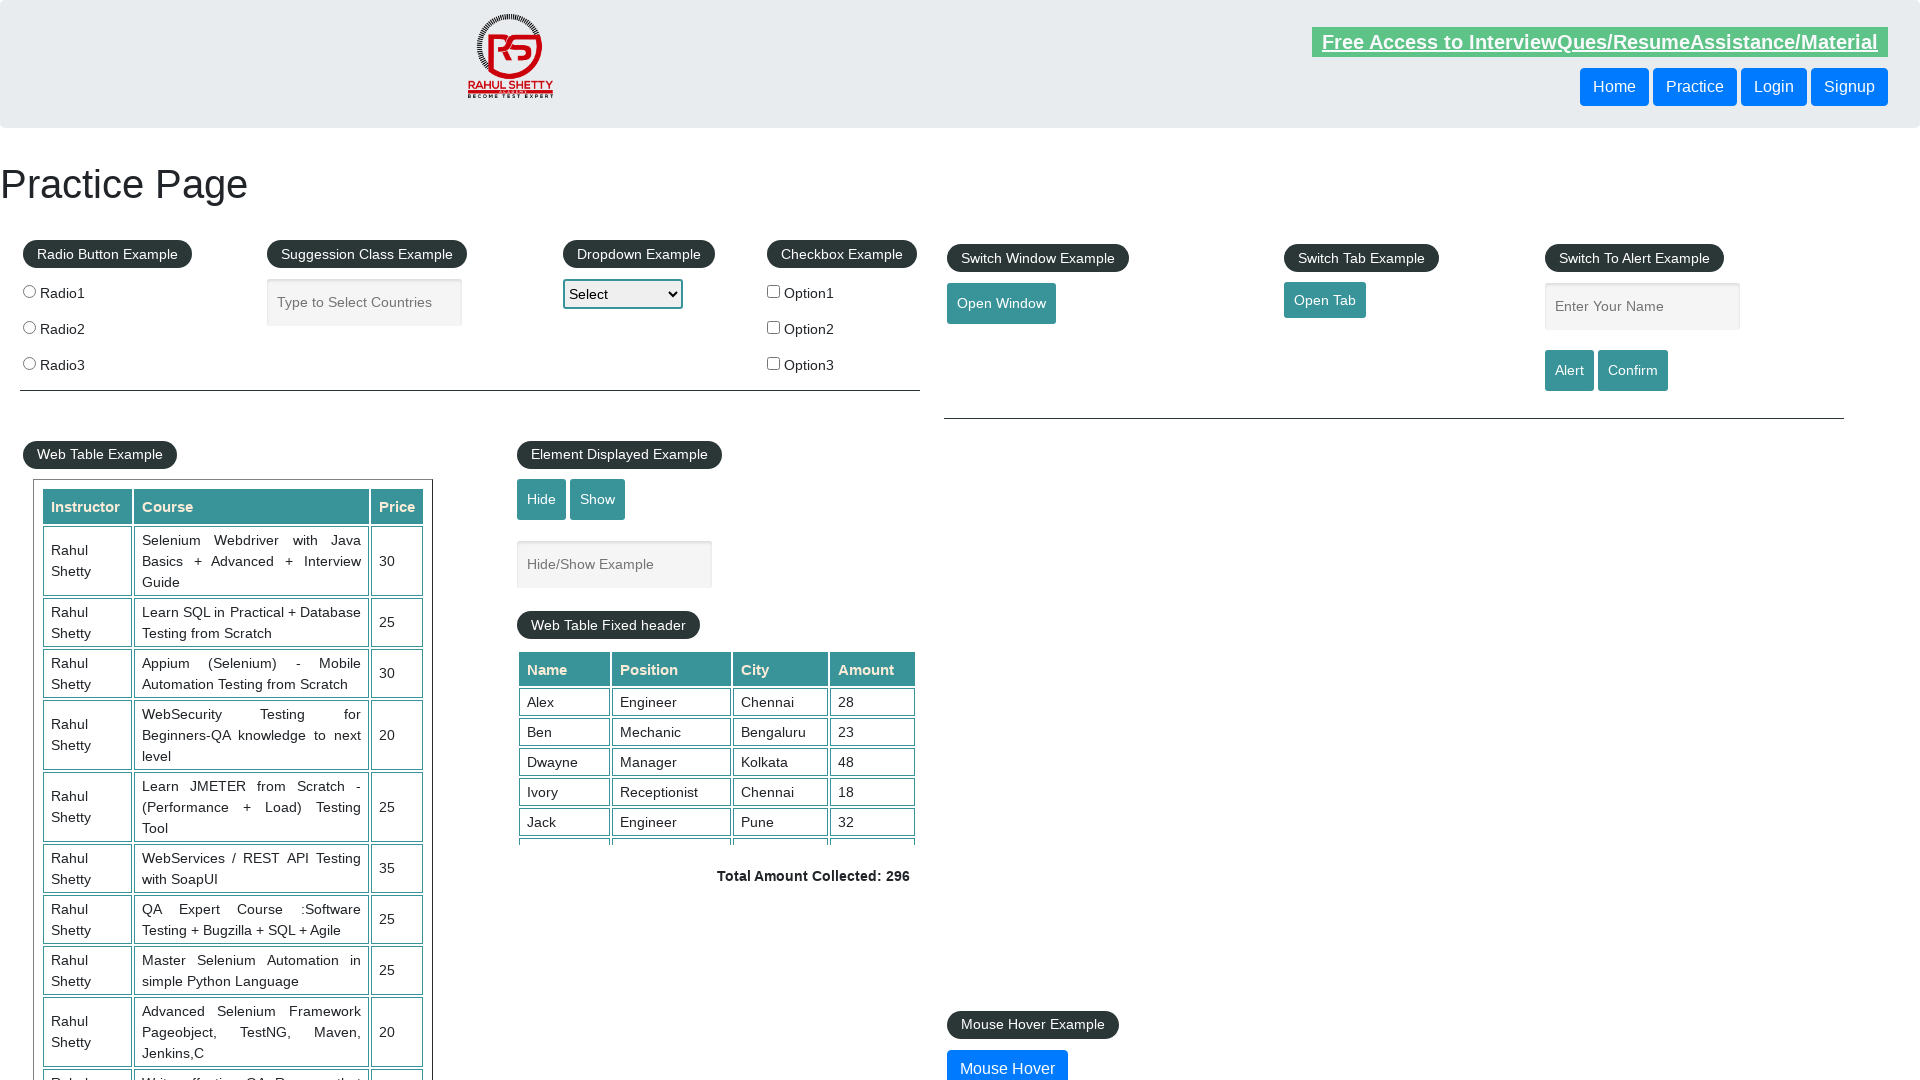

Page DOM content loaded
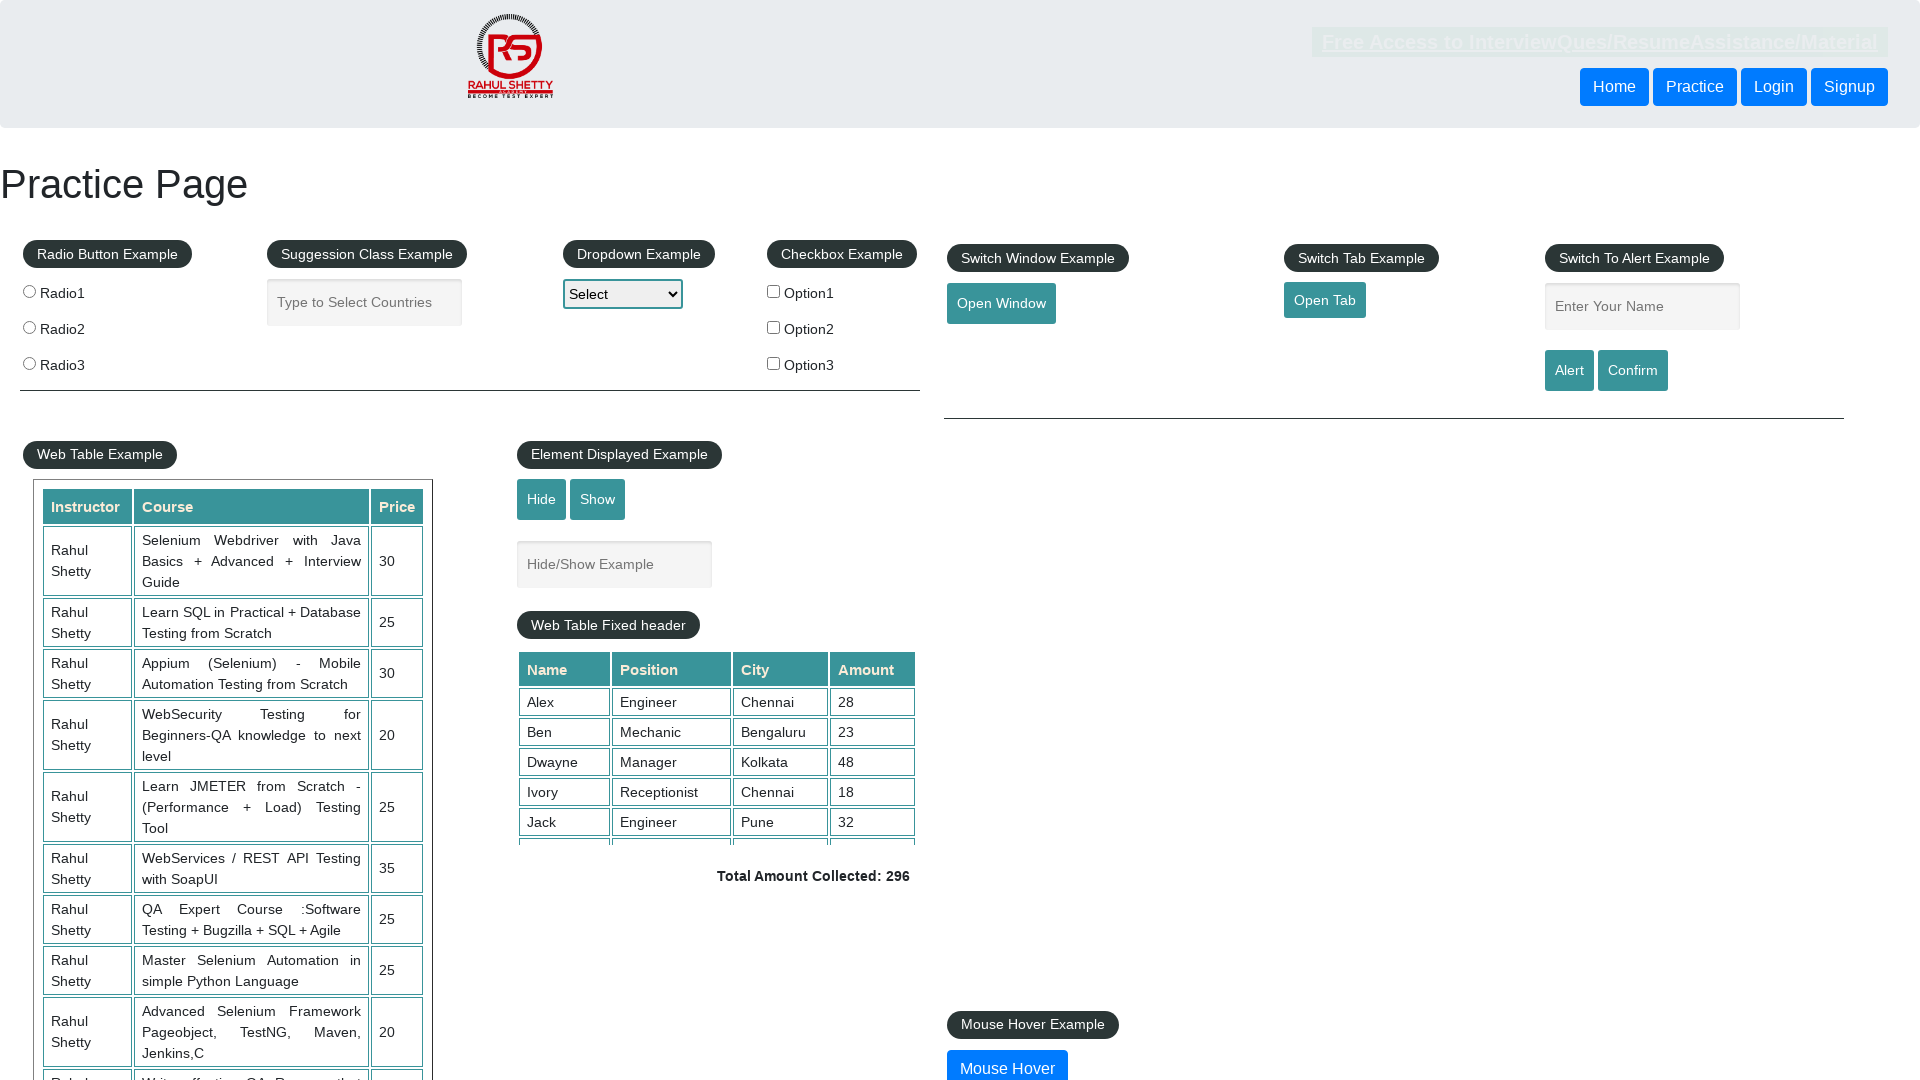

Retrieved page title: Practice Page
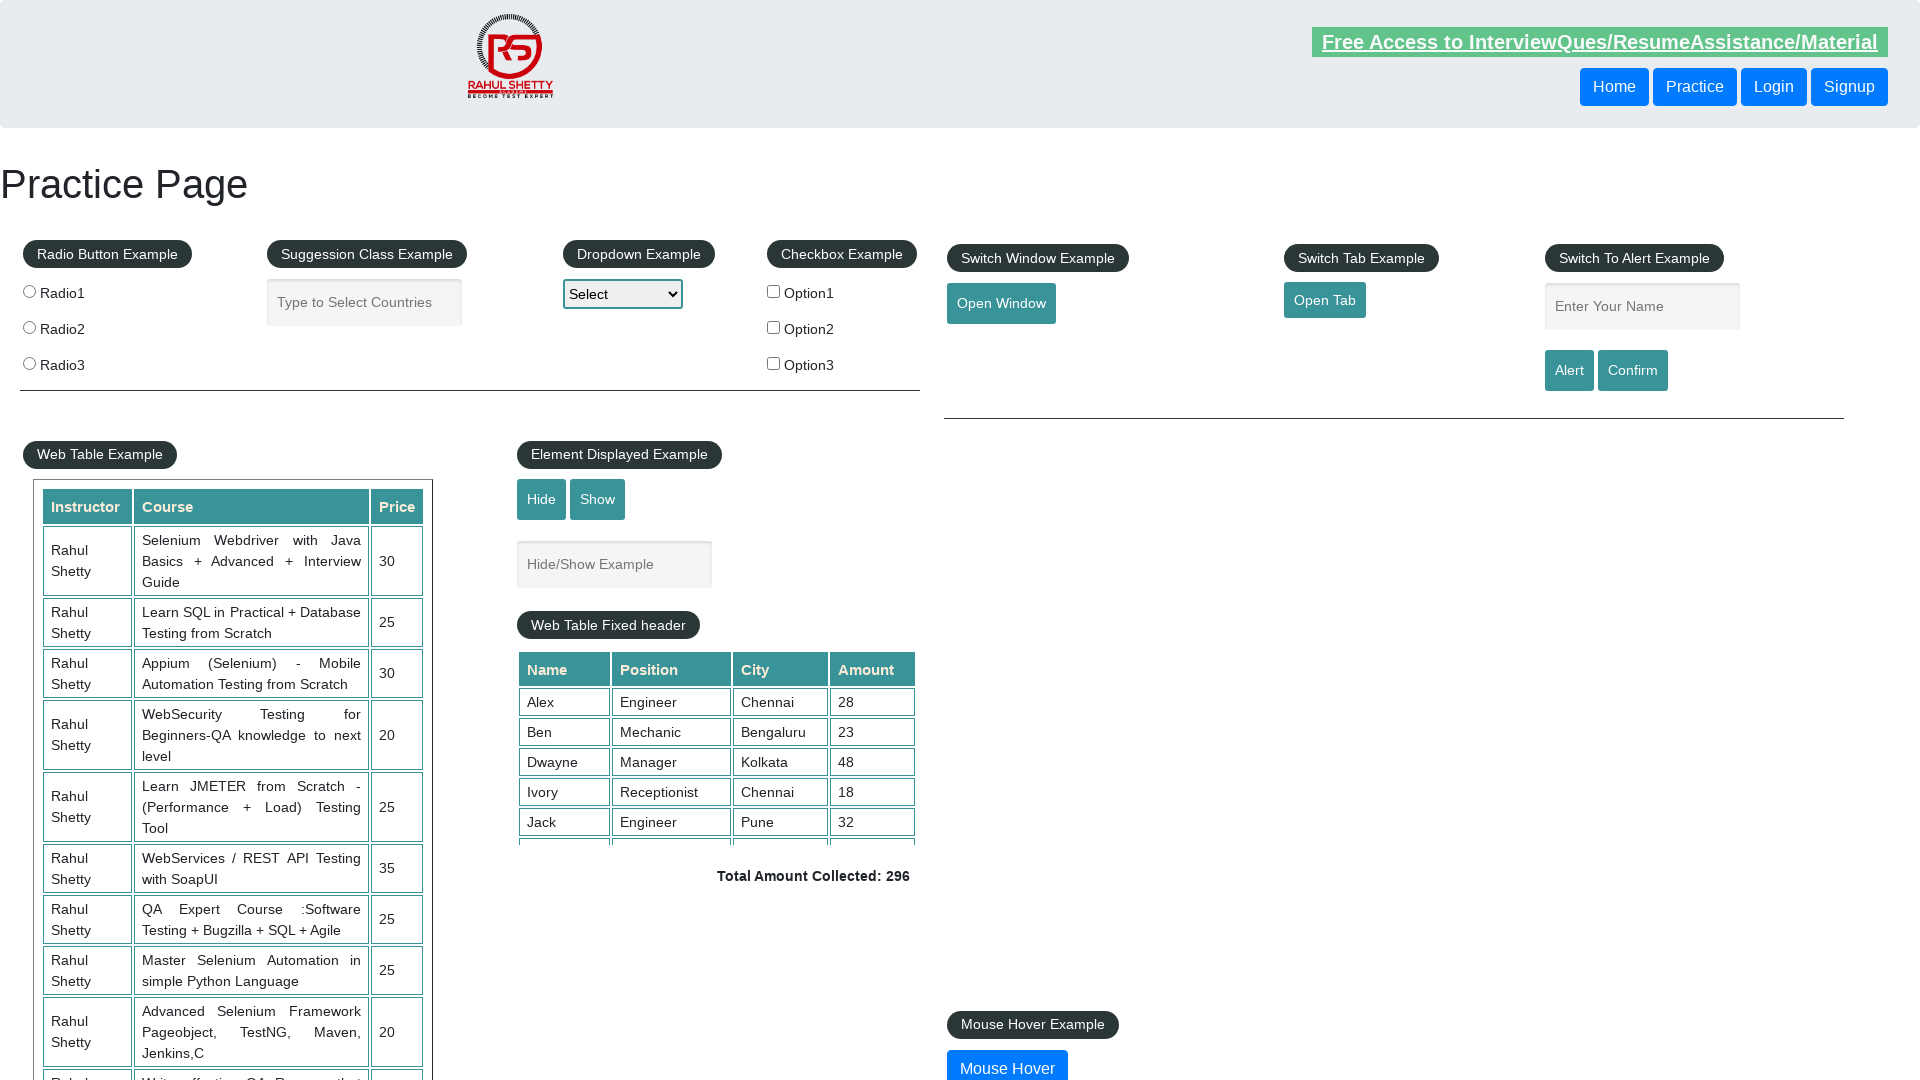

Verified page title contains 'Practice'
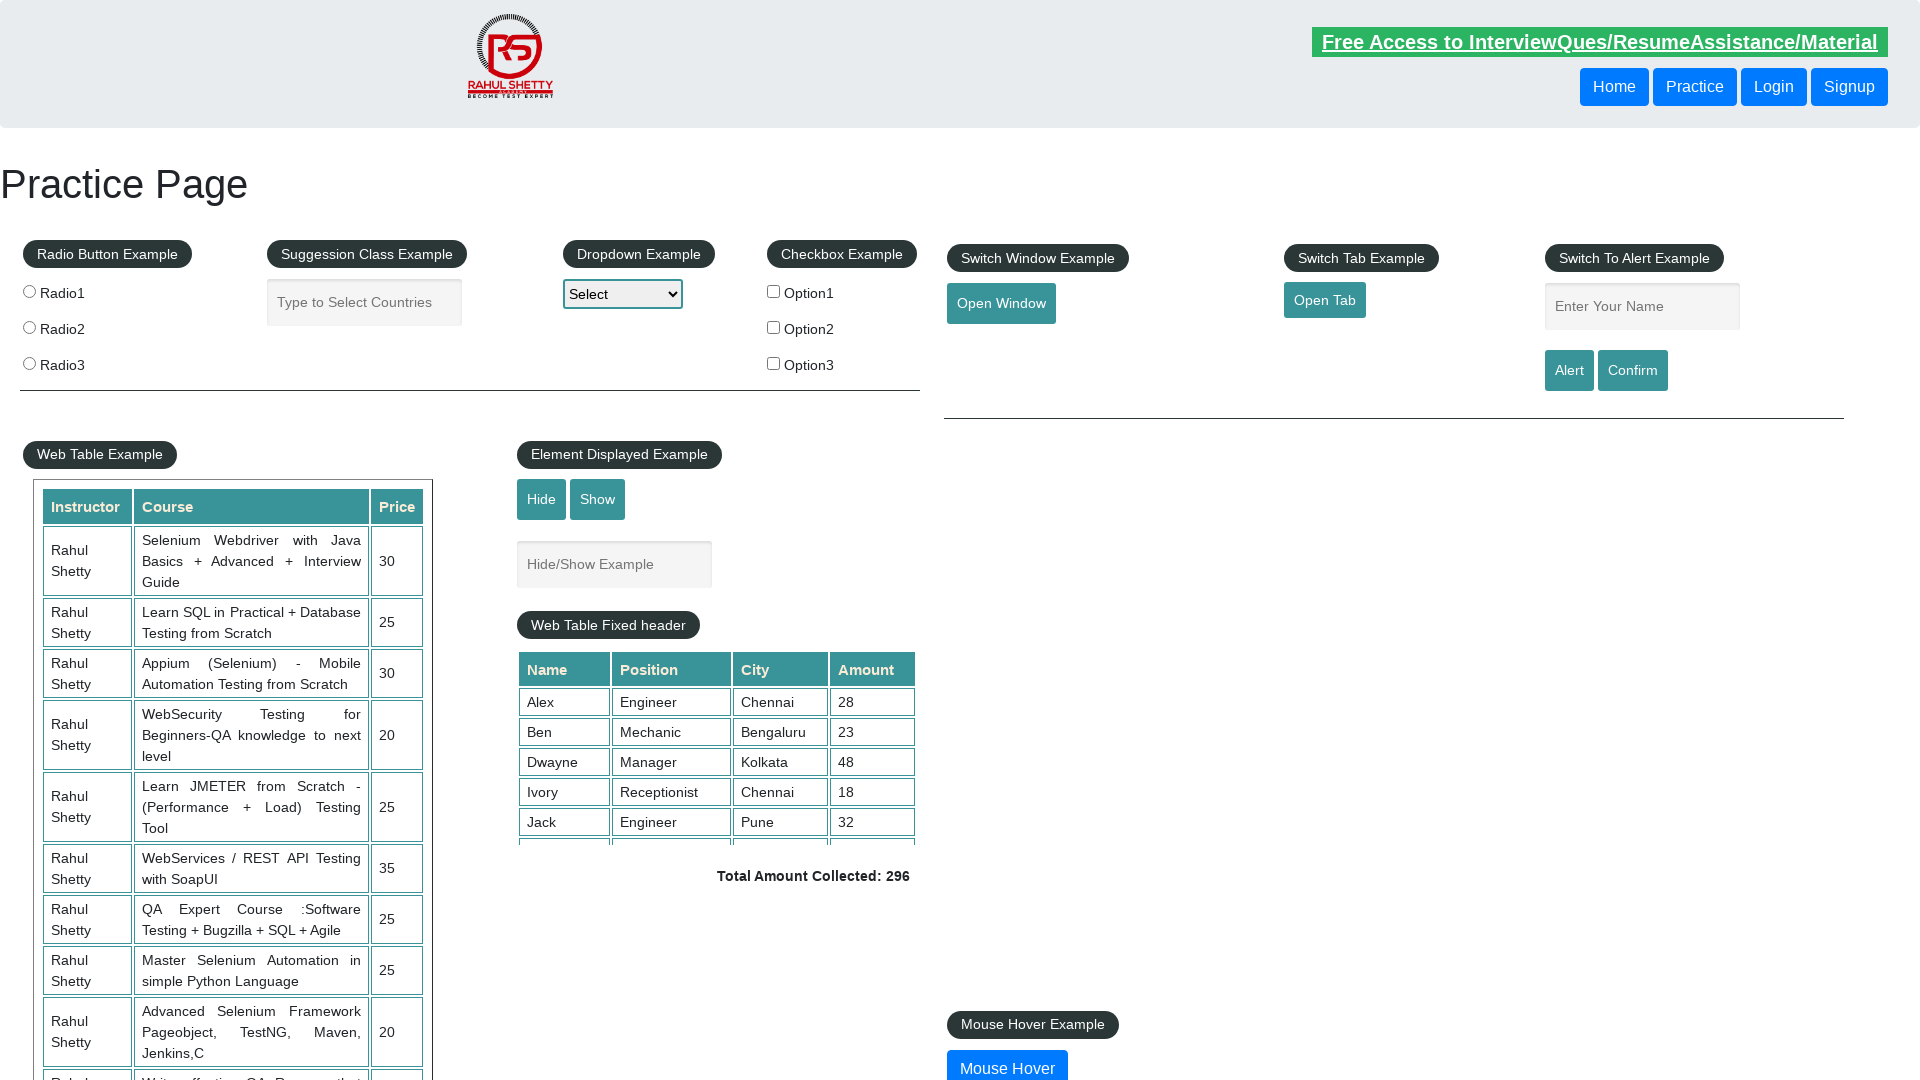

Retrieved current URL: https://rahulshettyacademy.com/AutomationPractice/
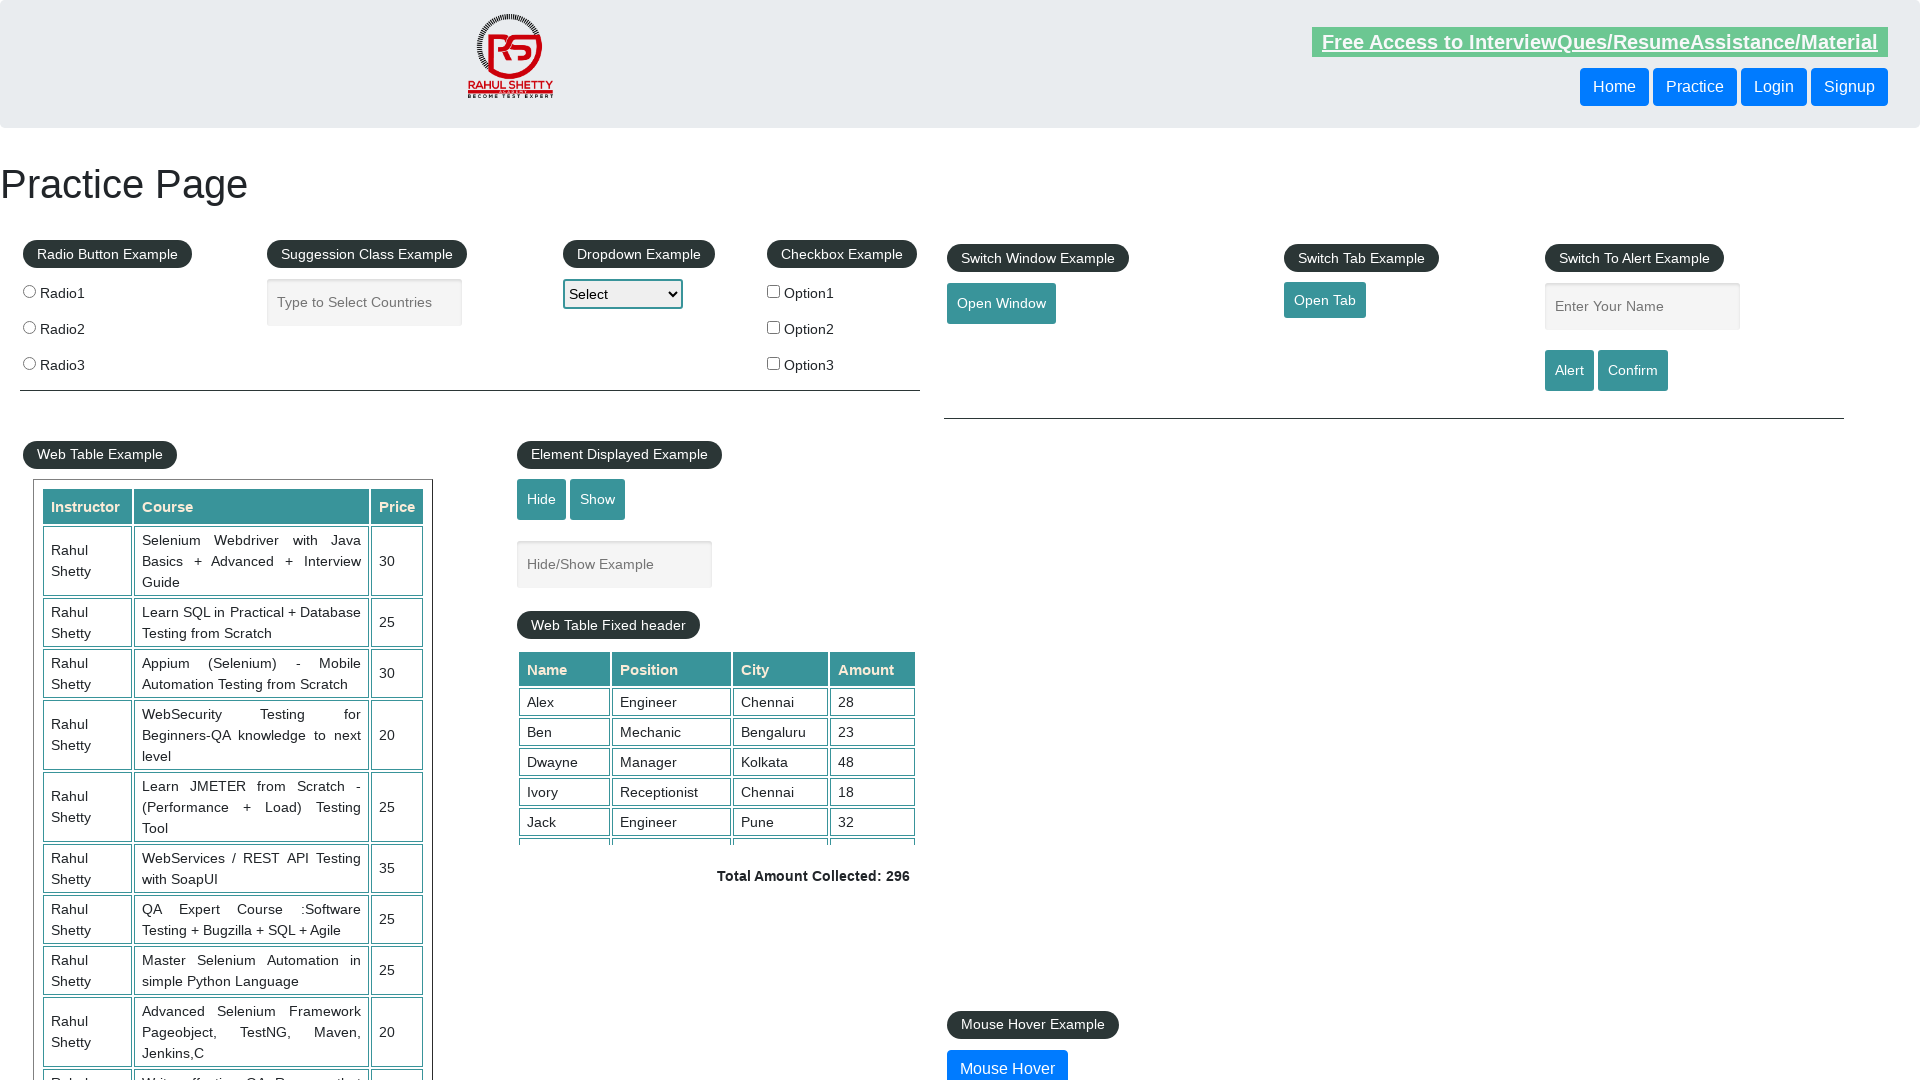

Verified URL contains 'rahulshettyacademy.com'
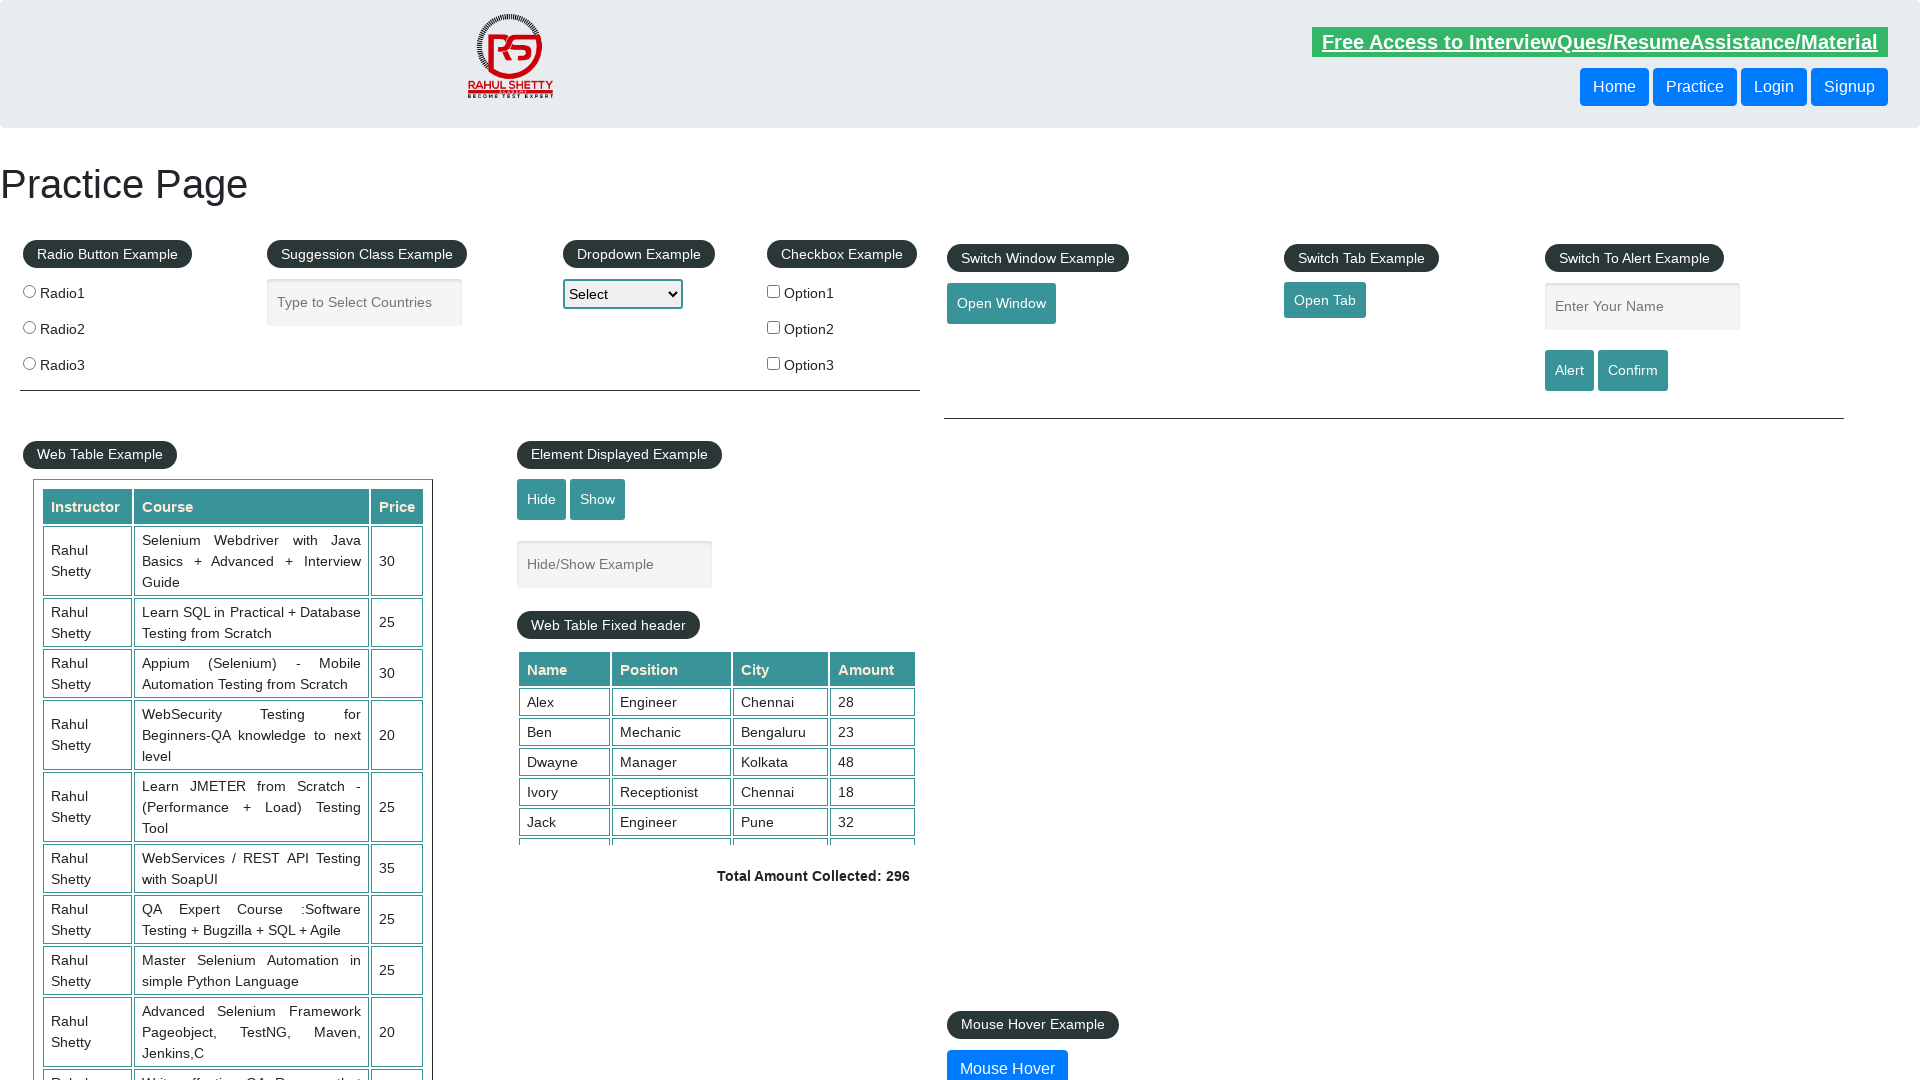

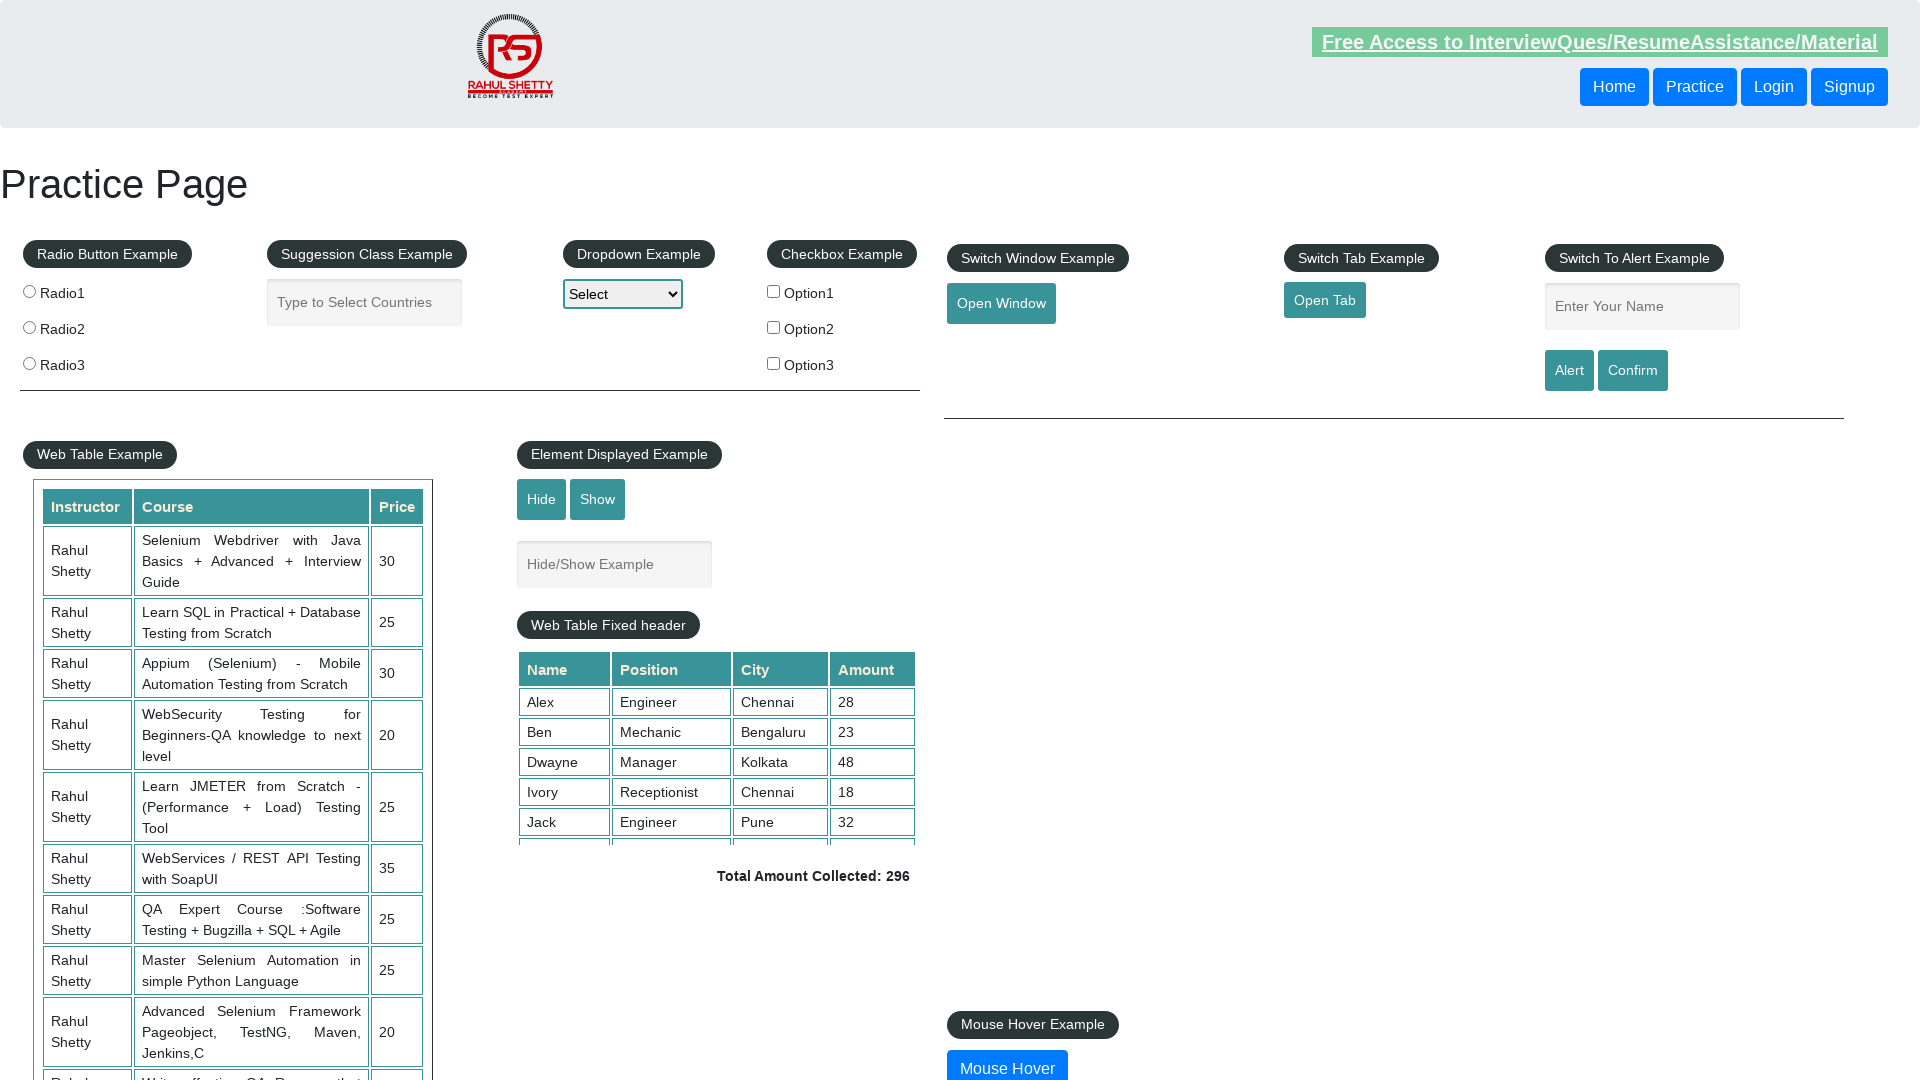